Tests window handling functionality by opening a new window, switching between windows, and verifying content in both windows

Starting URL: https://the-internet.herokuapp.com/windows

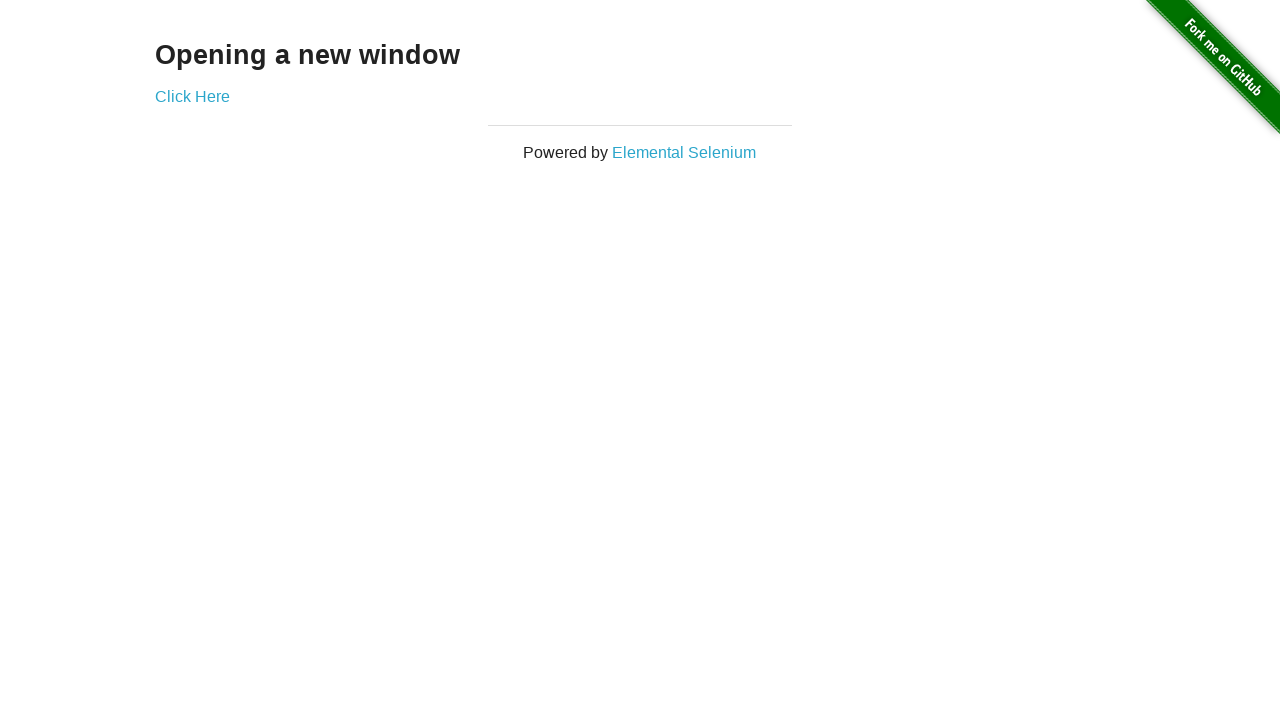

Clicked 'Click Here' link to open new window at (192, 96) on text='Click Here'
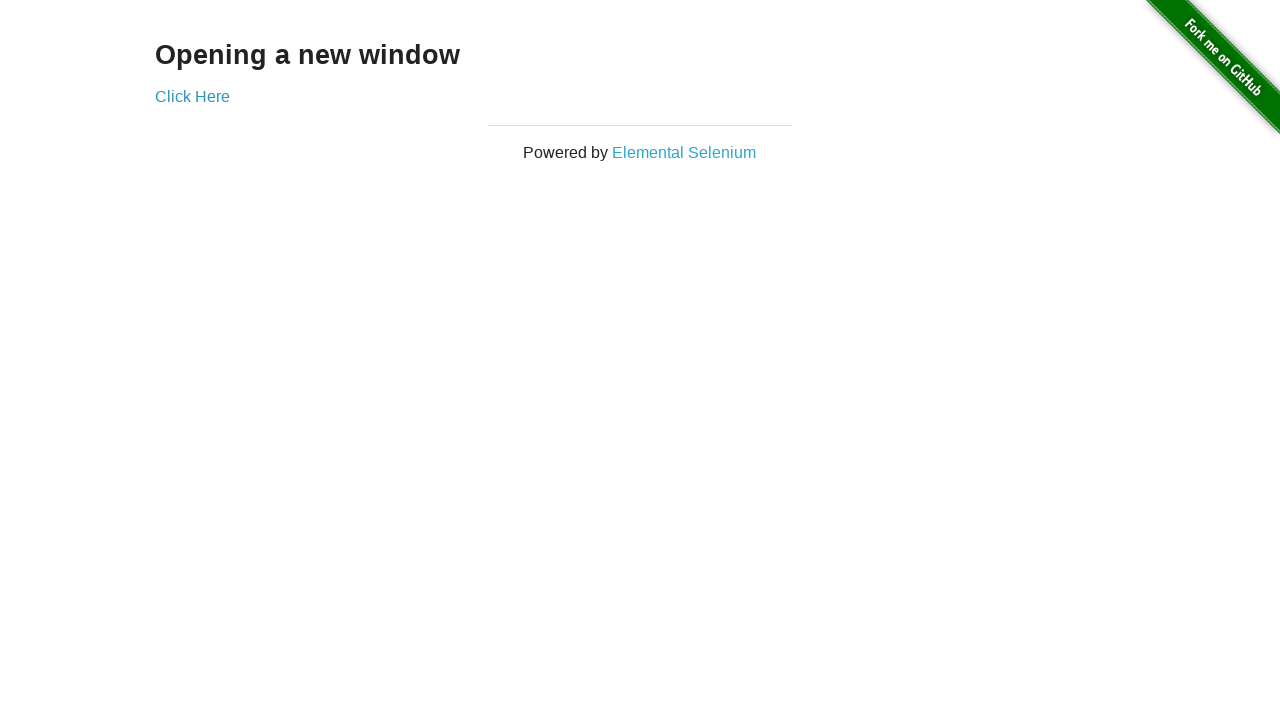

New window opened and captured
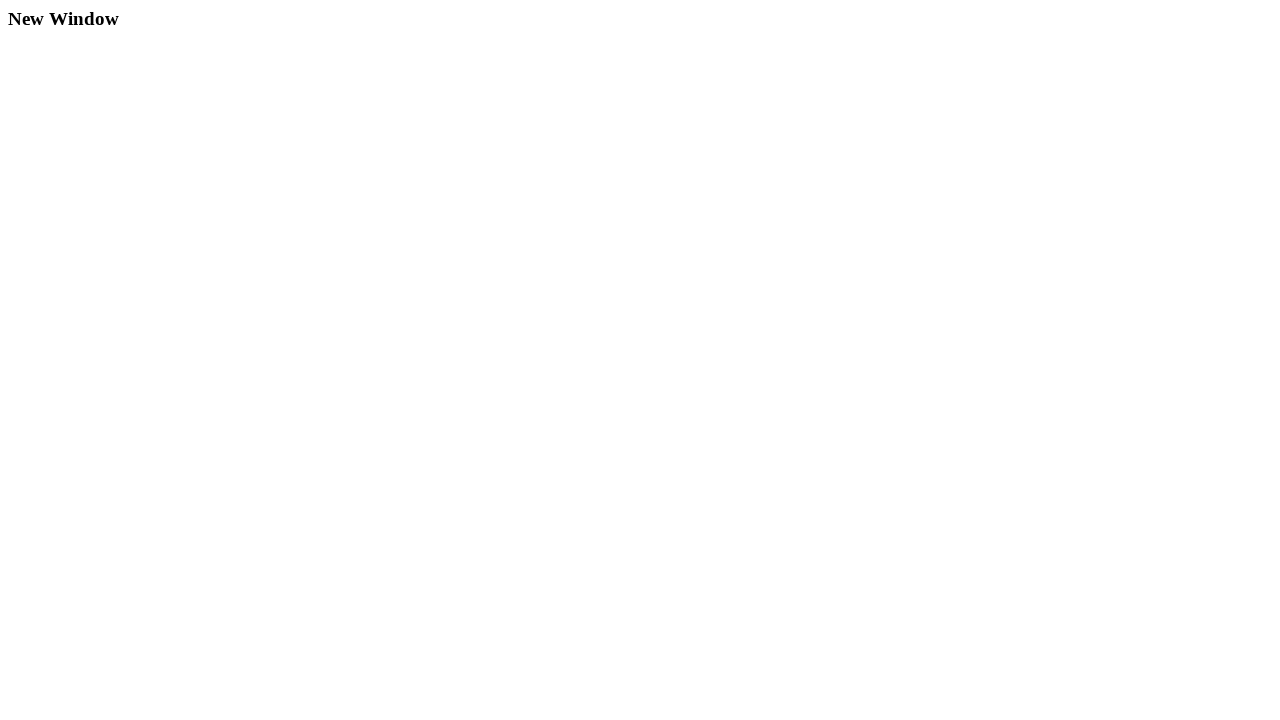

Retrieved text from new window: 'New Window'
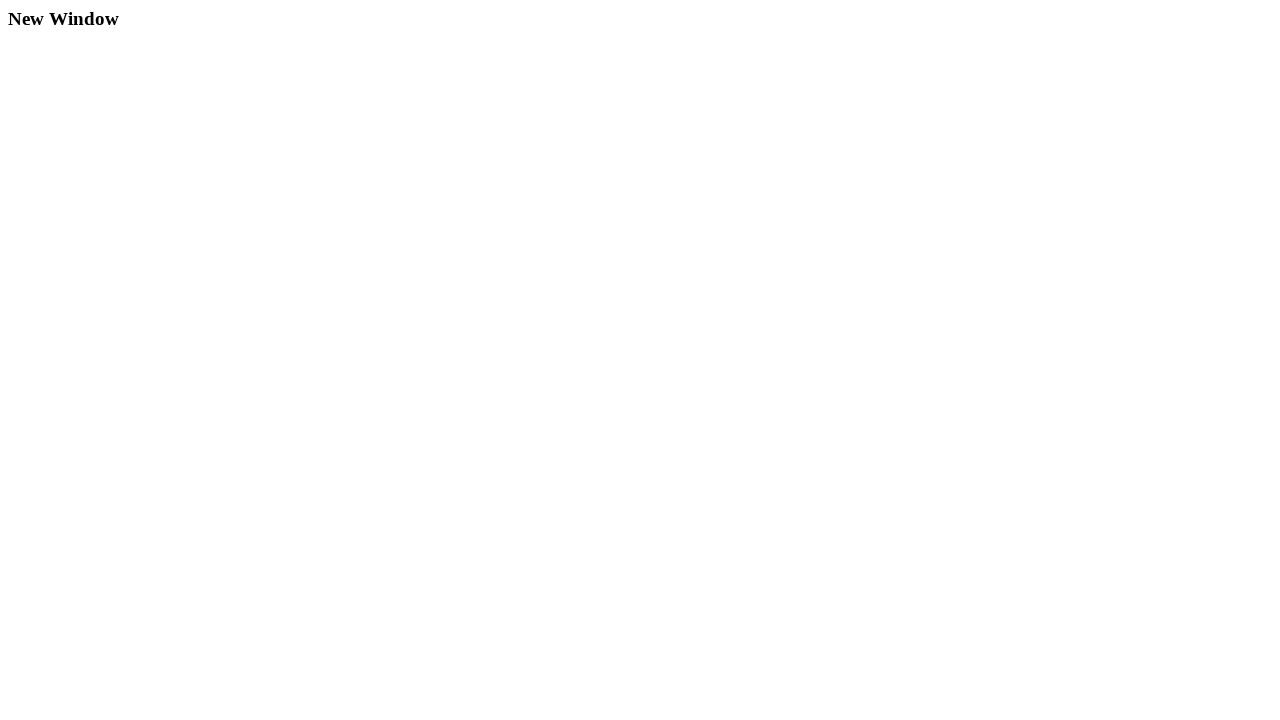

Printed new window text to console
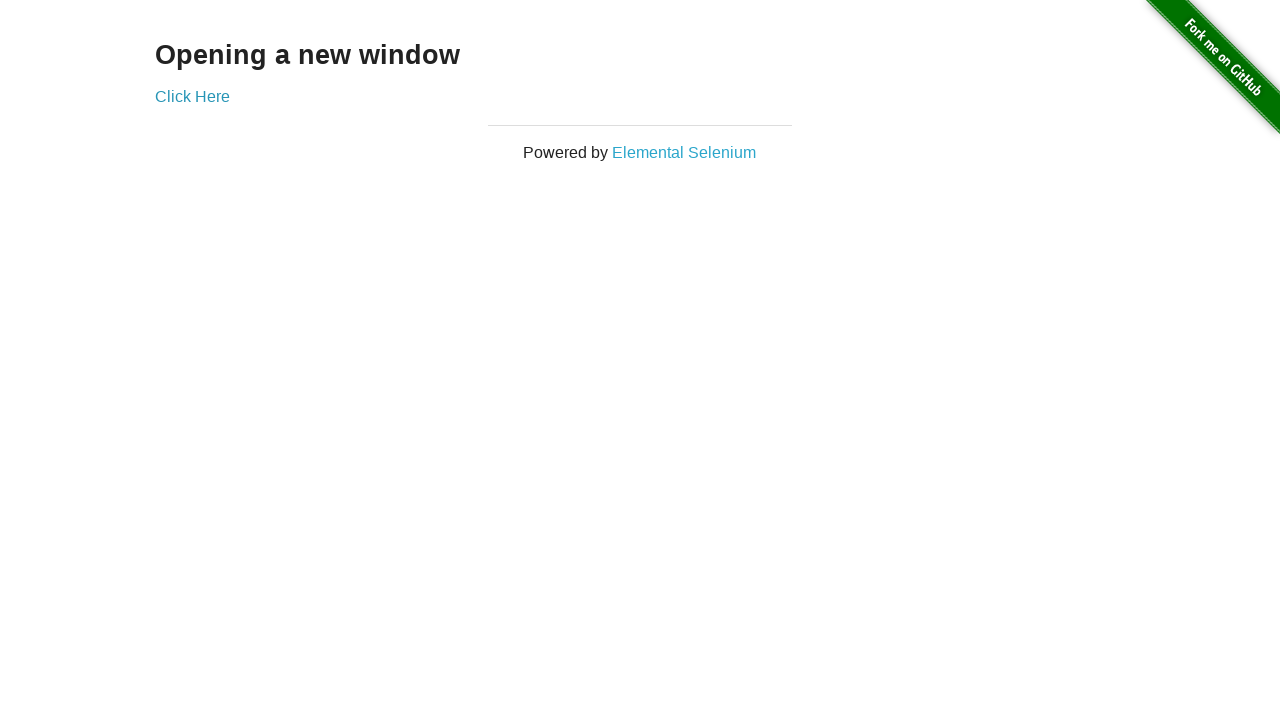

Closed the new window
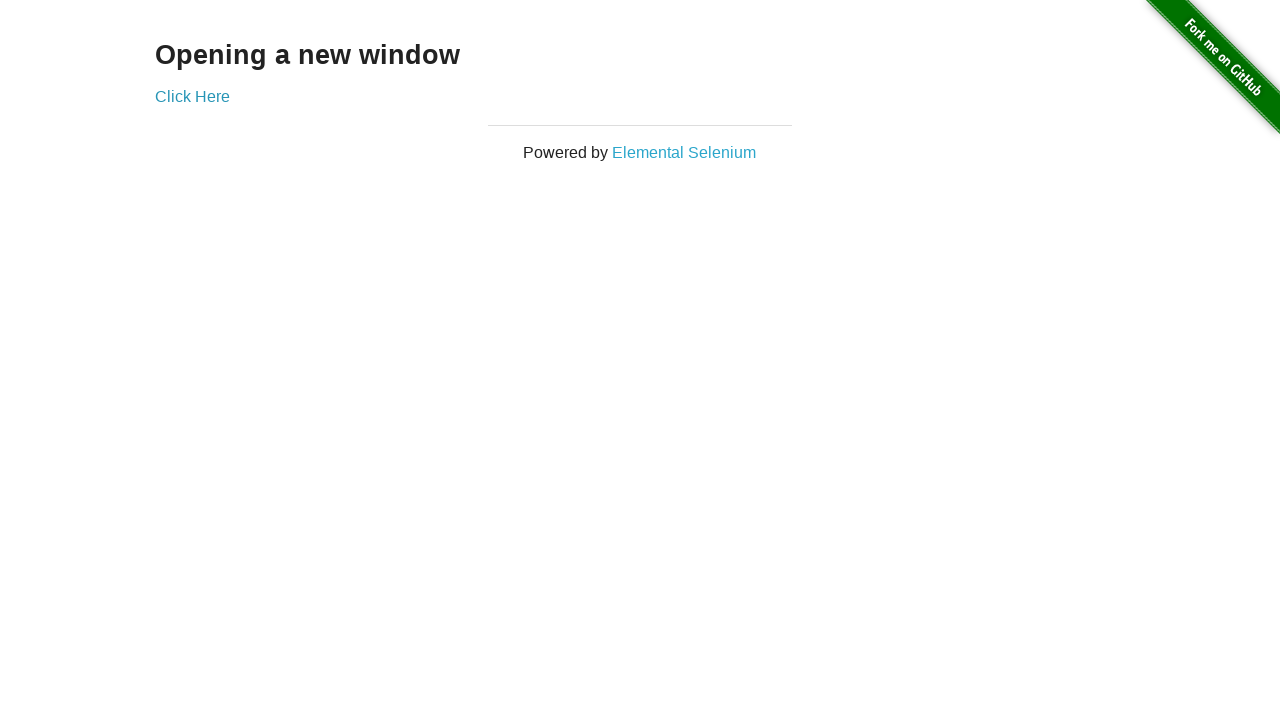

Verified original window contains 'Opening a new window' text
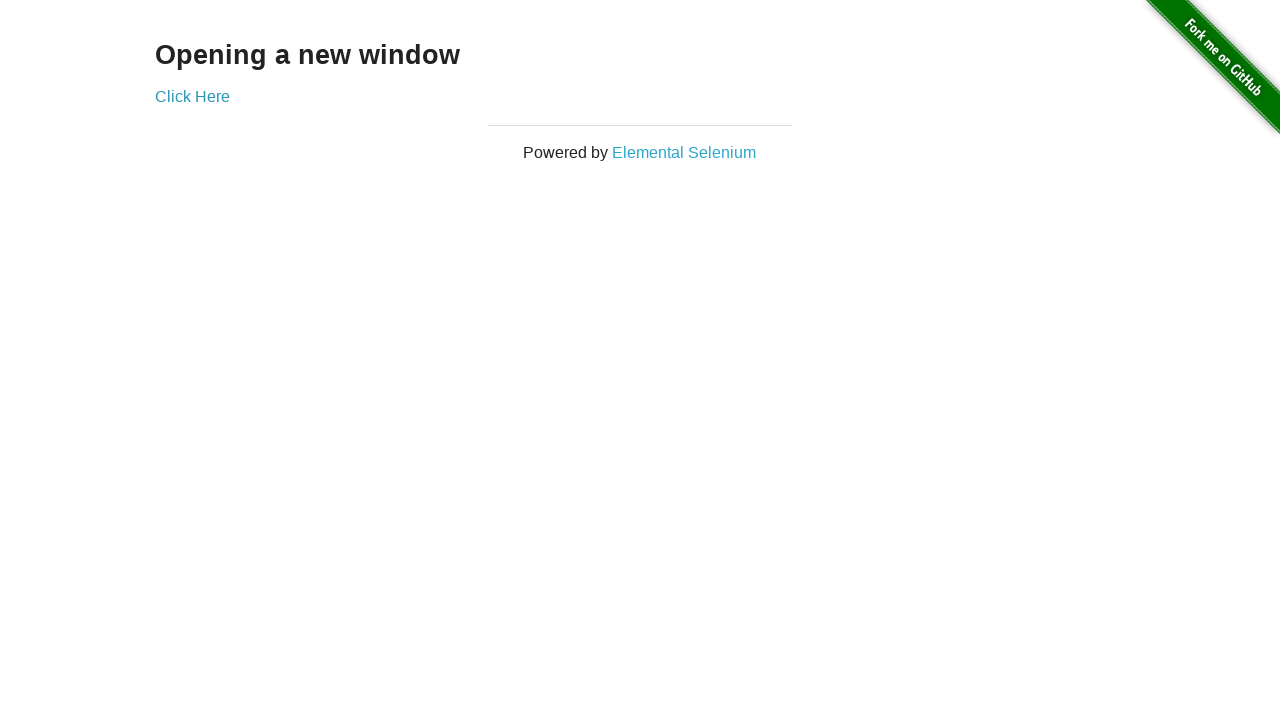

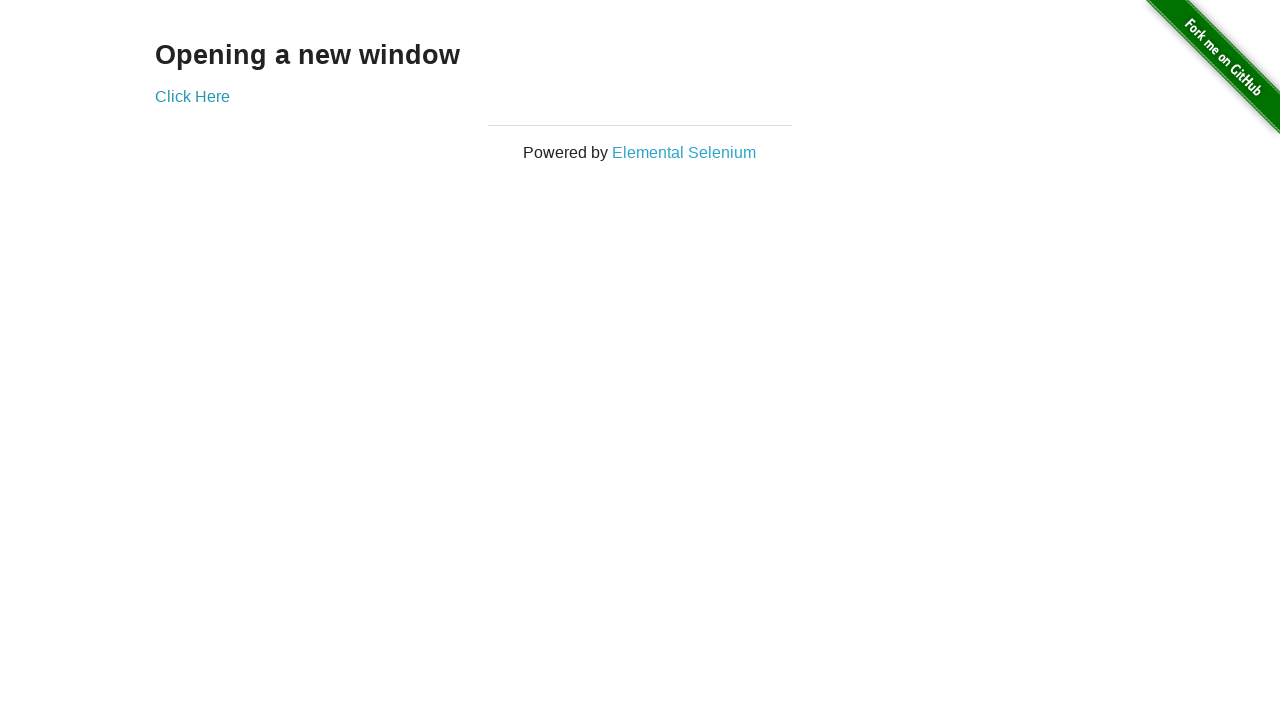